Tests the user registration form on ParaBank by filling out personal information fields (first name, last name, street address) and clicking the register button.

Starting URL: https://parabank.parasoft.com/parabank/register.htm

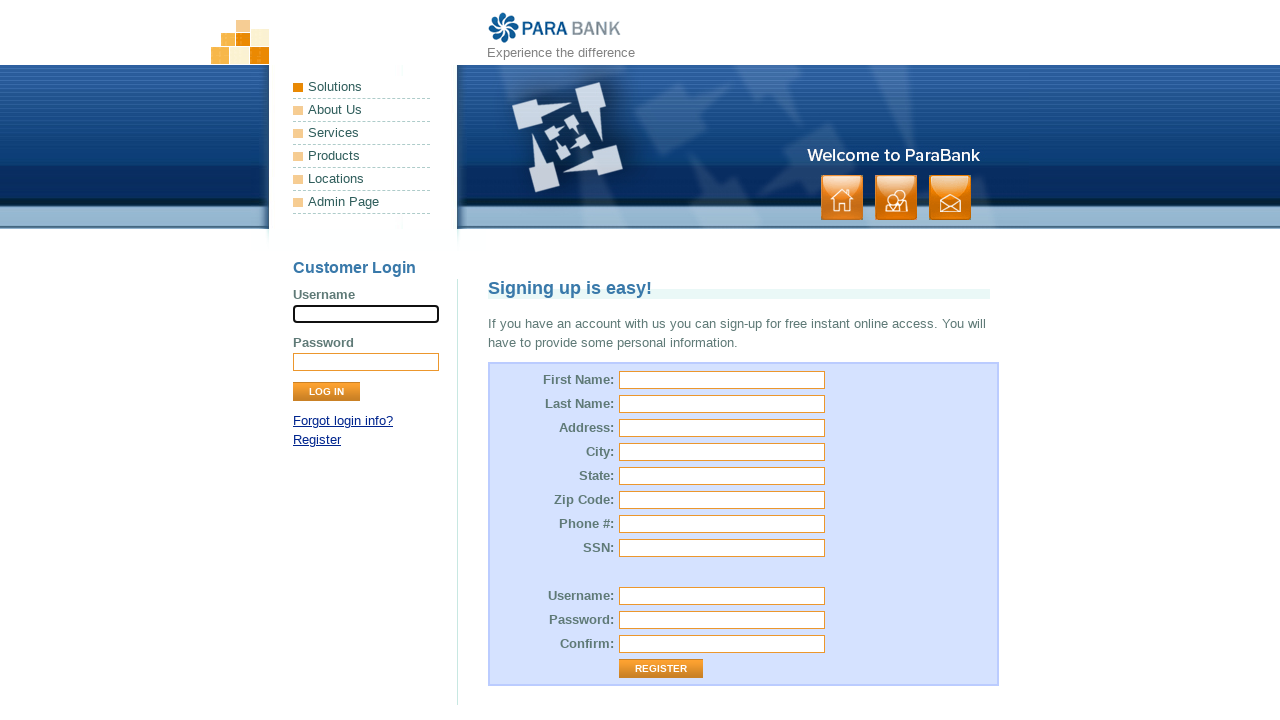

Filled first name field with 'Marcus' on #customer\.firstName
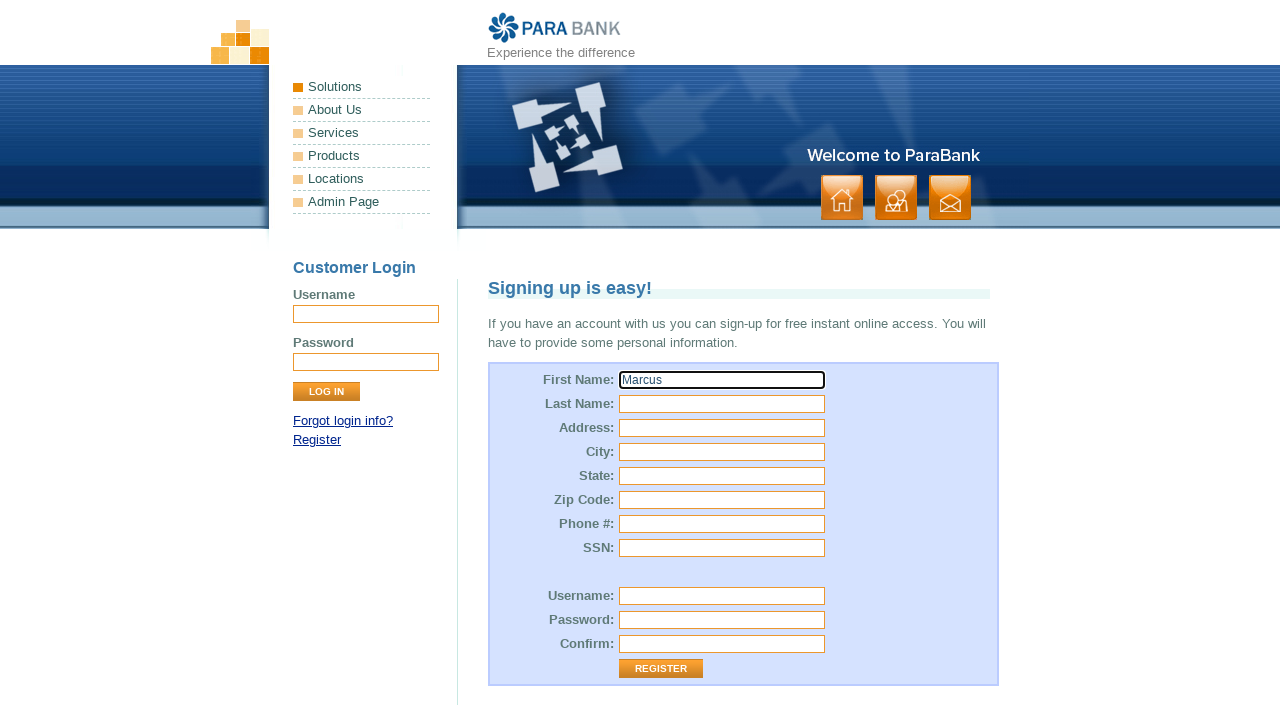

Filled last name field with 'Henderson' on #customer\.lastName
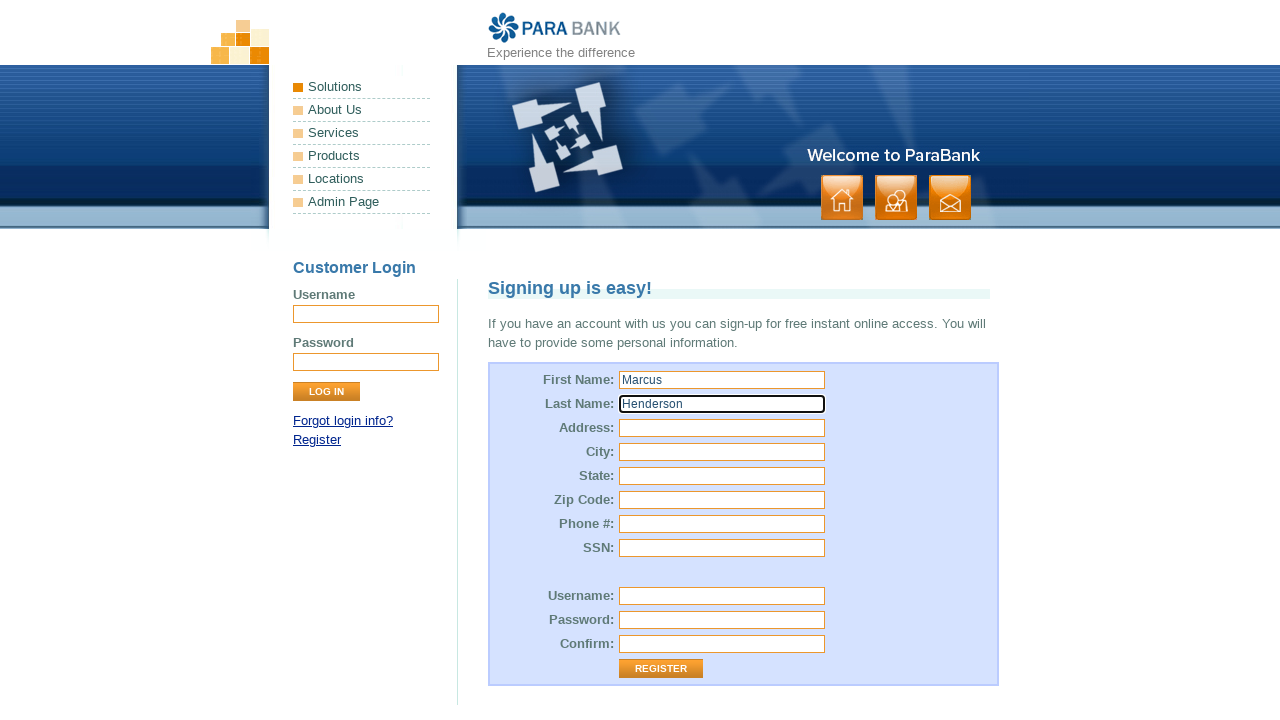

Filled street address field with '742 Oak Avenue' on input[name='customer.address.street']
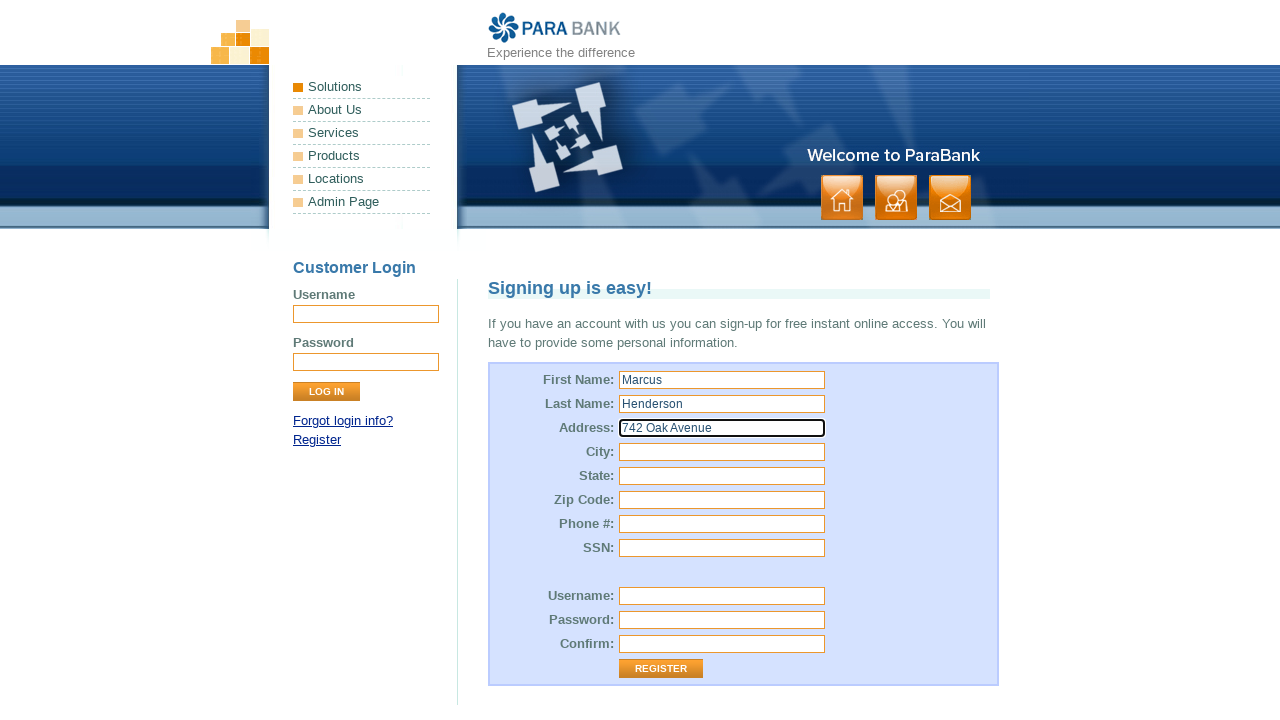

Clicked register button to submit form at (896, 198) on .button
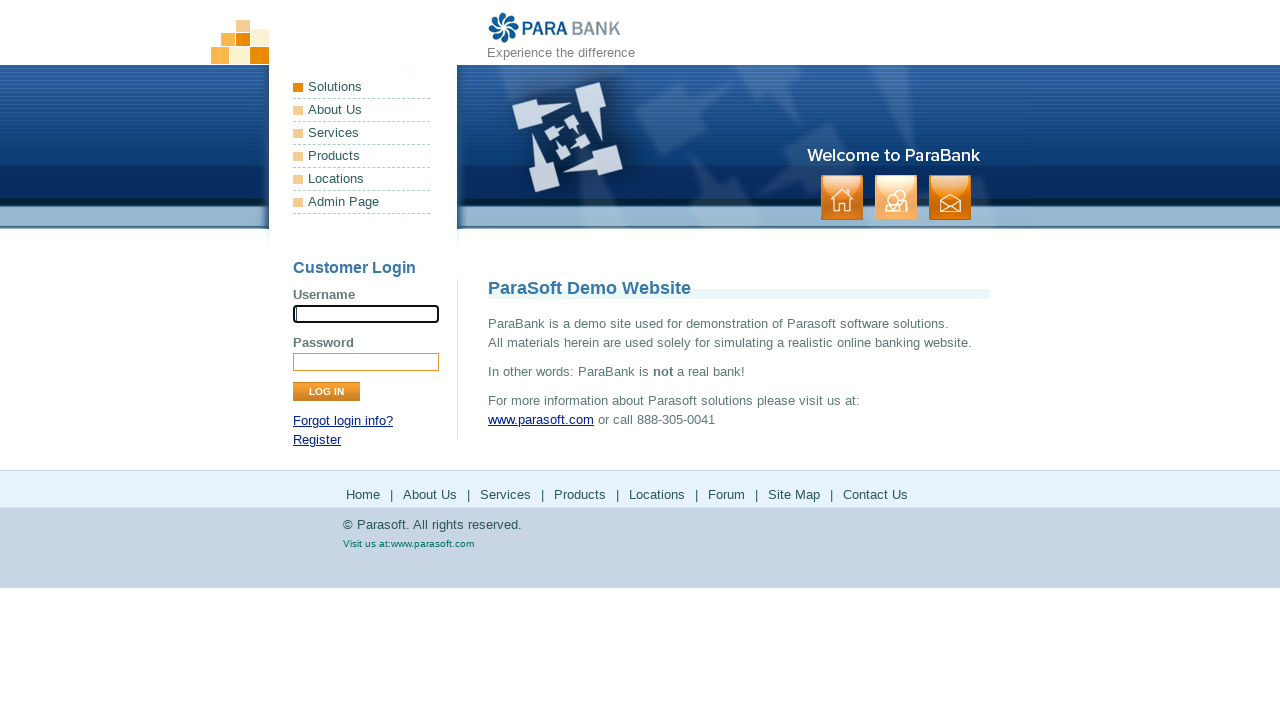

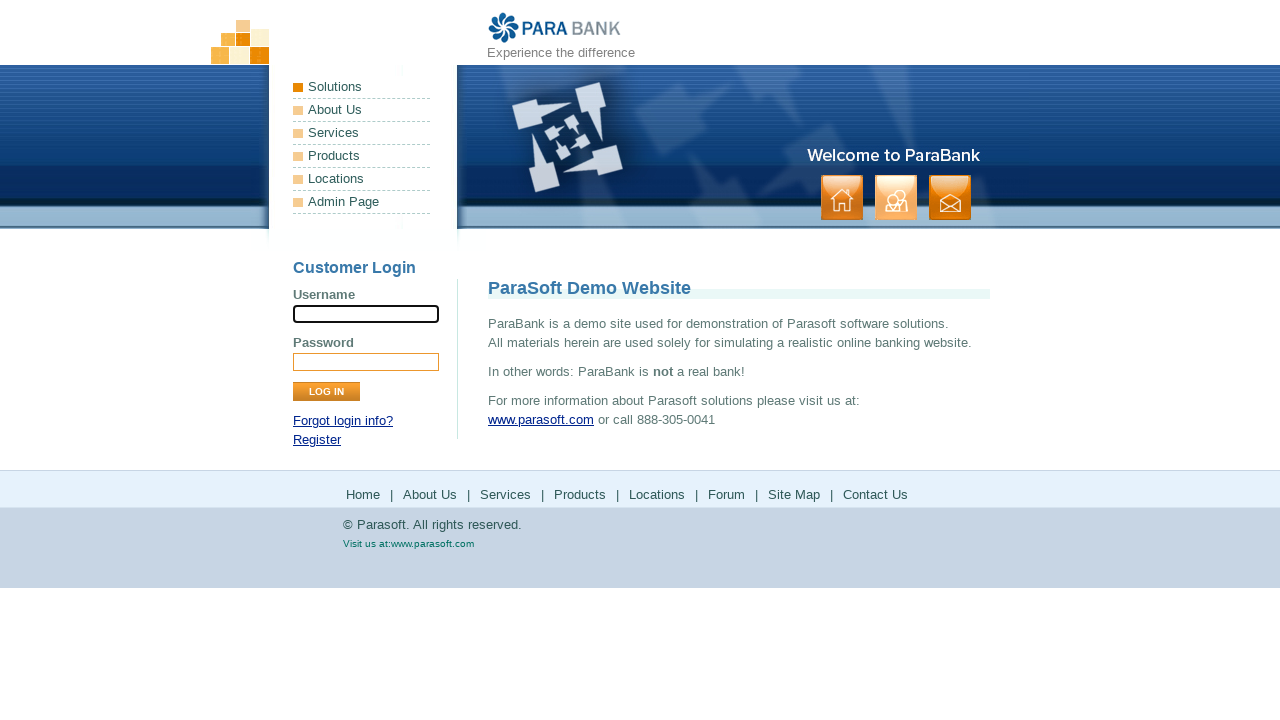